Tests alert handling functionality by entering a name, triggering an alert, and accepting it

Starting URL: https://rahulshettyacademy.com/AutomationPractice/

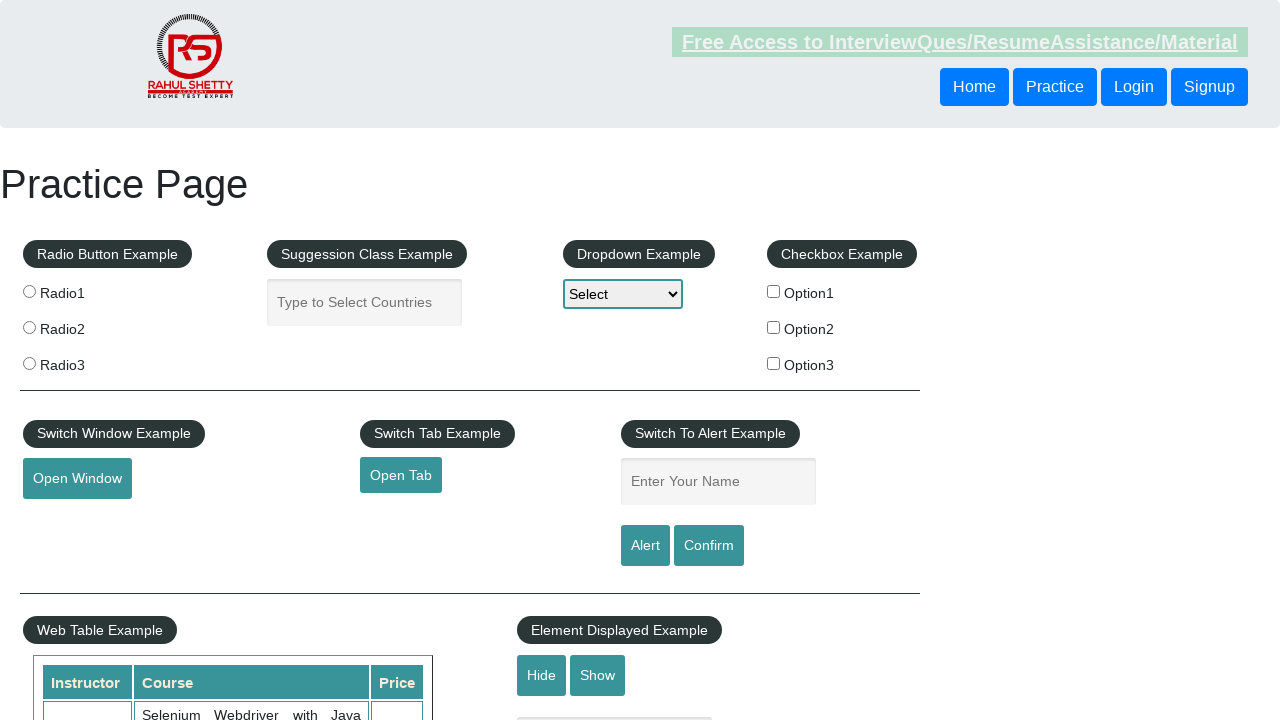

Entered name 'yashas' in the name input field on #name
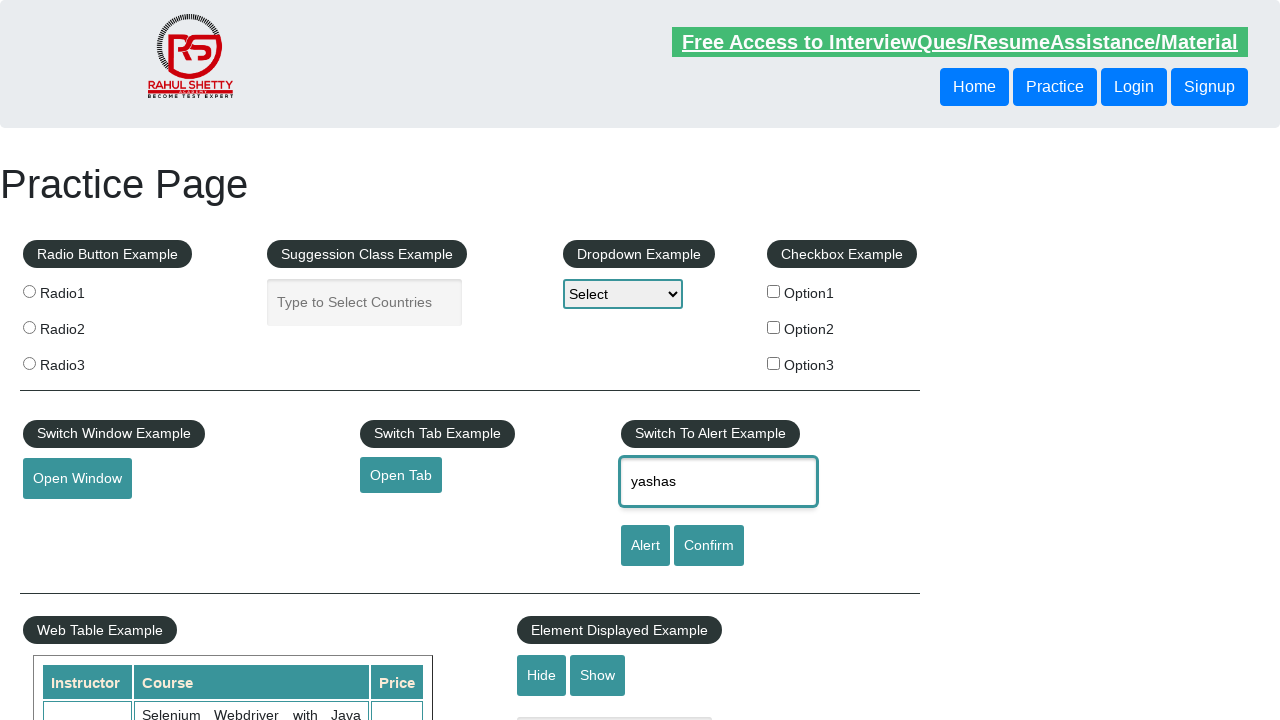

Clicked alert button to trigger alert dialog at (645, 546) on #alertbtn
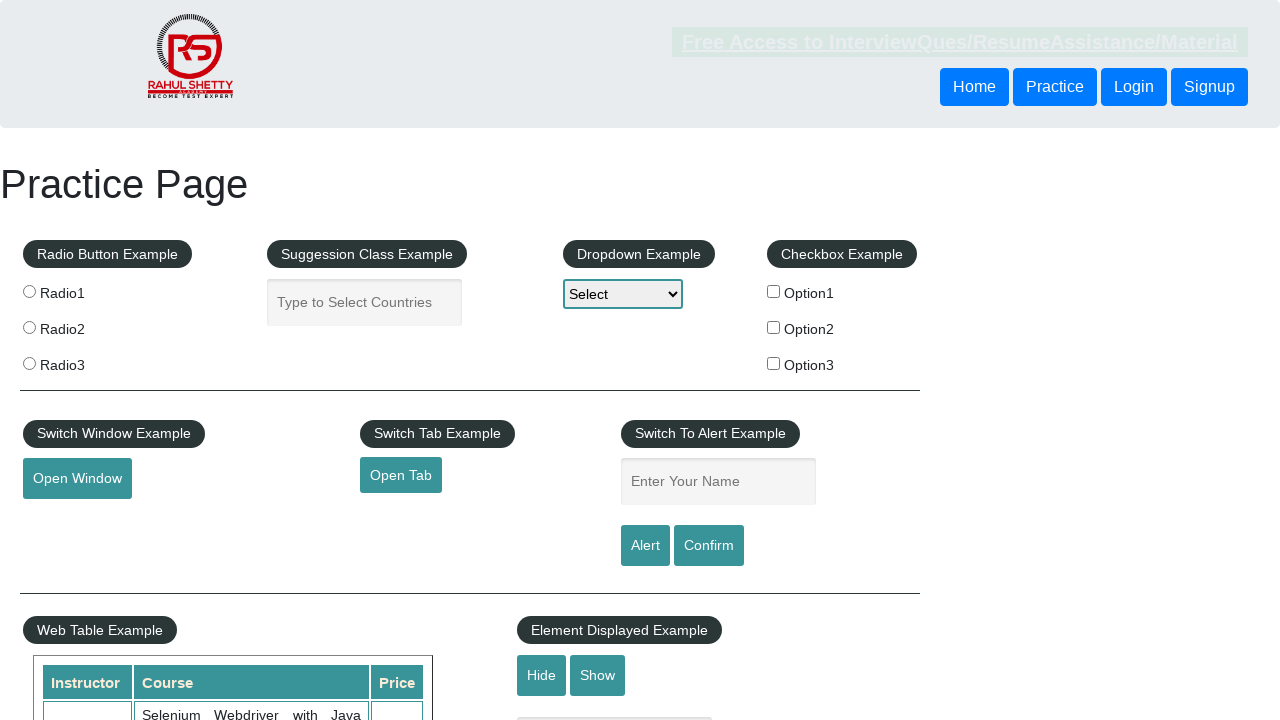

Set up dialog handler to accept alert
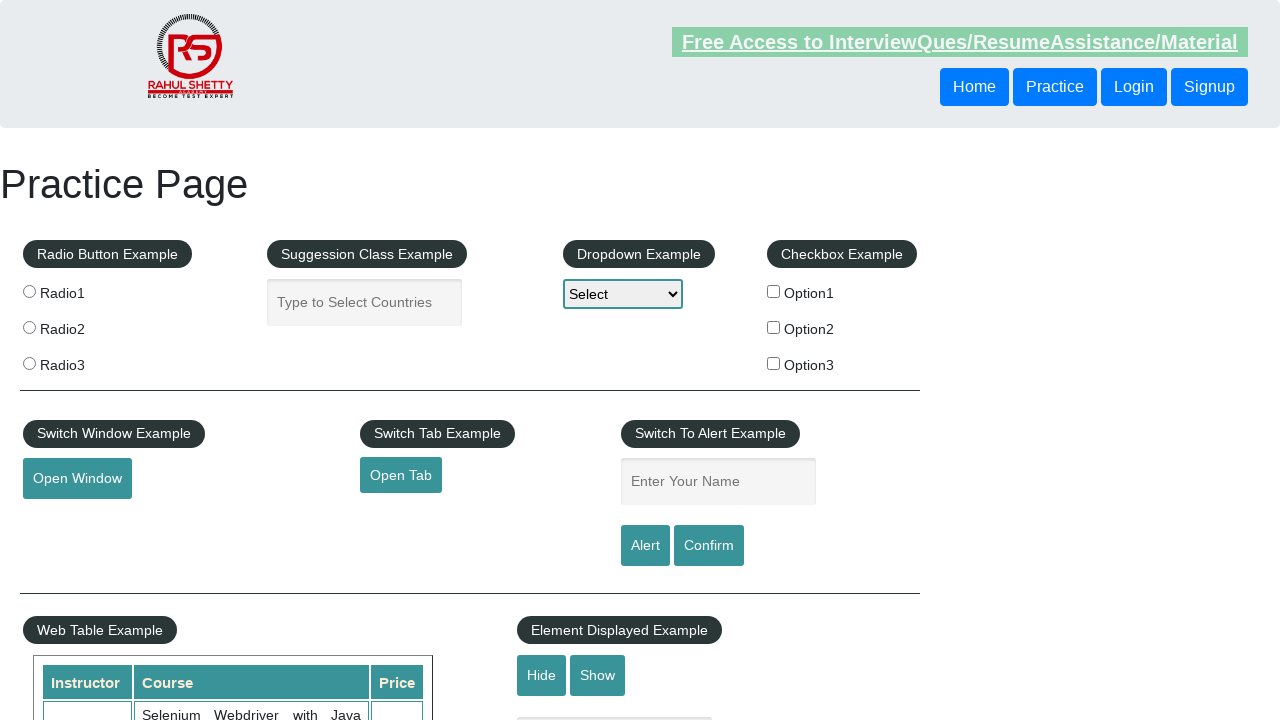

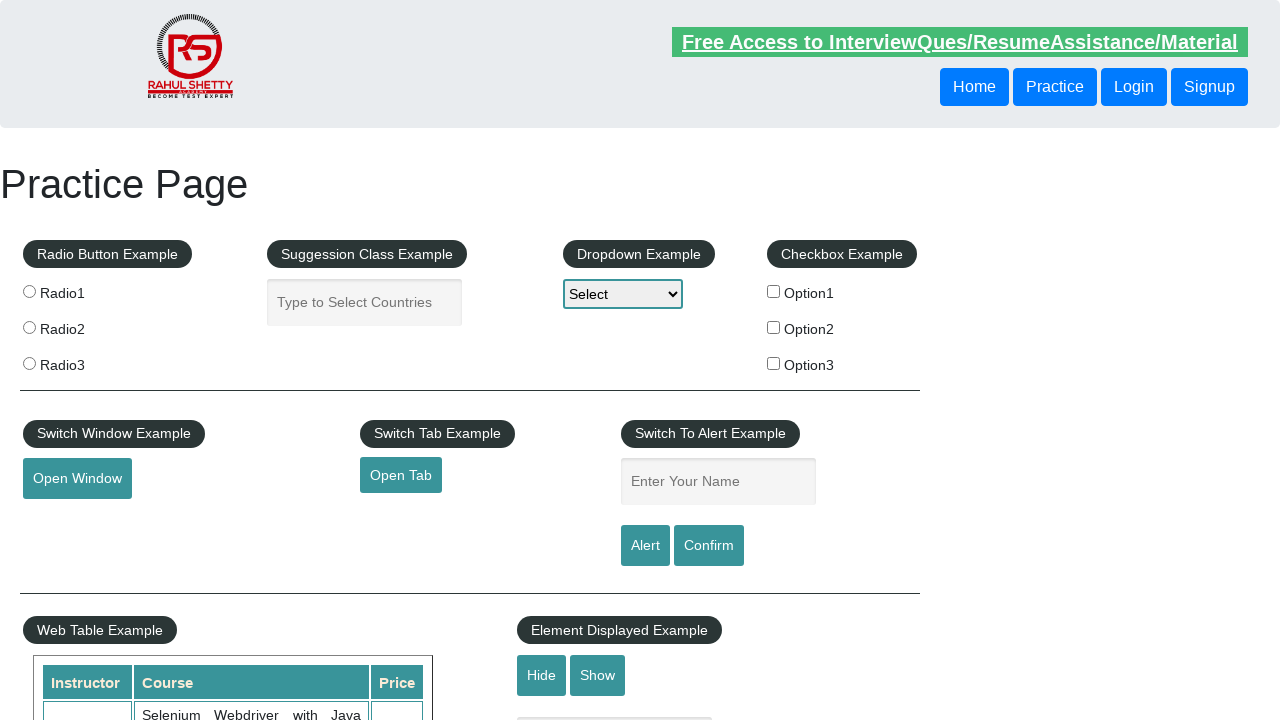